Tests browser zoom functionality by using JavaScript to change the page zoom level to 40%, 200%, and then back to 100% on the Selenium website.

Starting URL: https://www.selenium.dev/

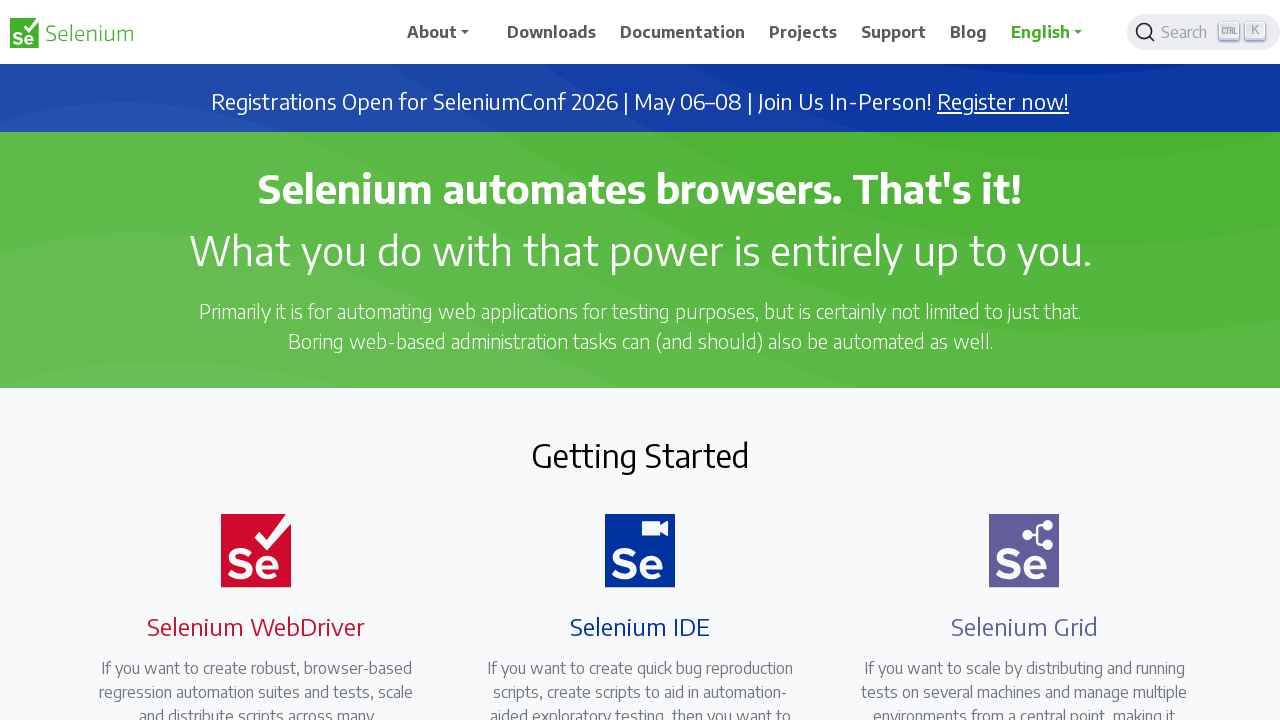

Navigated to Selenium website
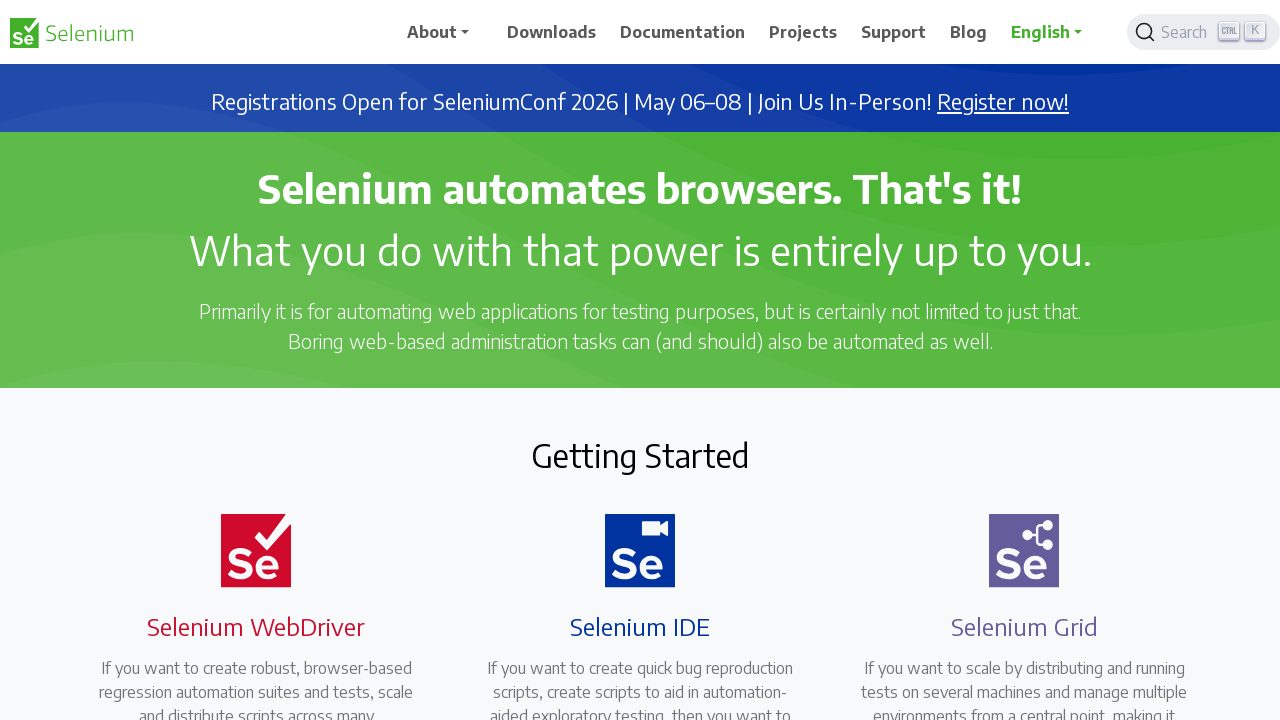

Set page zoom to 40%
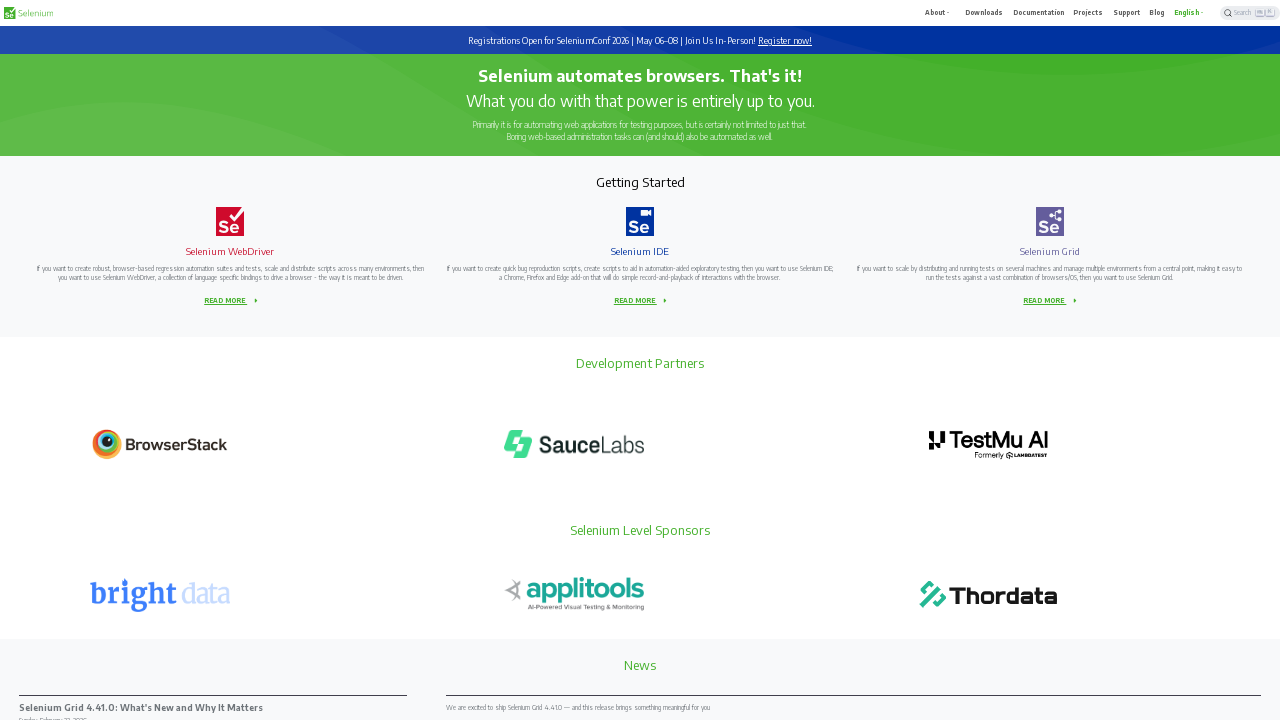

Waited 2 seconds to observe 40% zoom effect
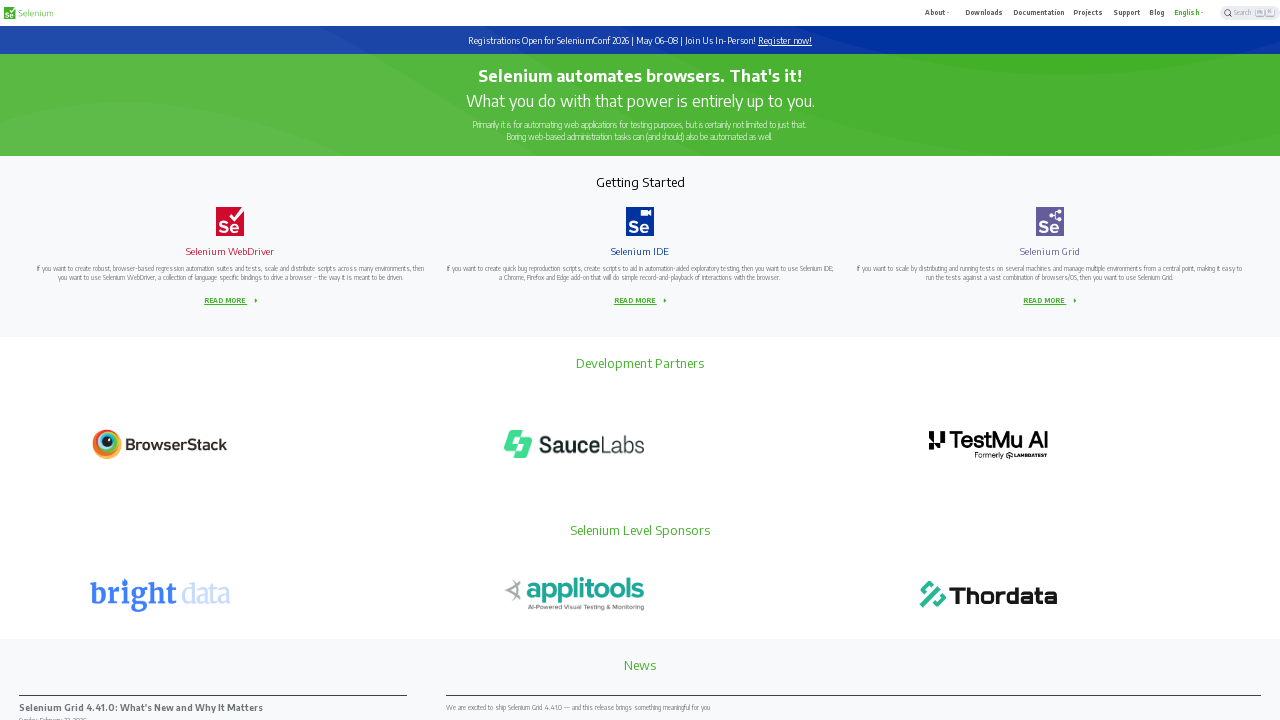

Set page zoom to 200%
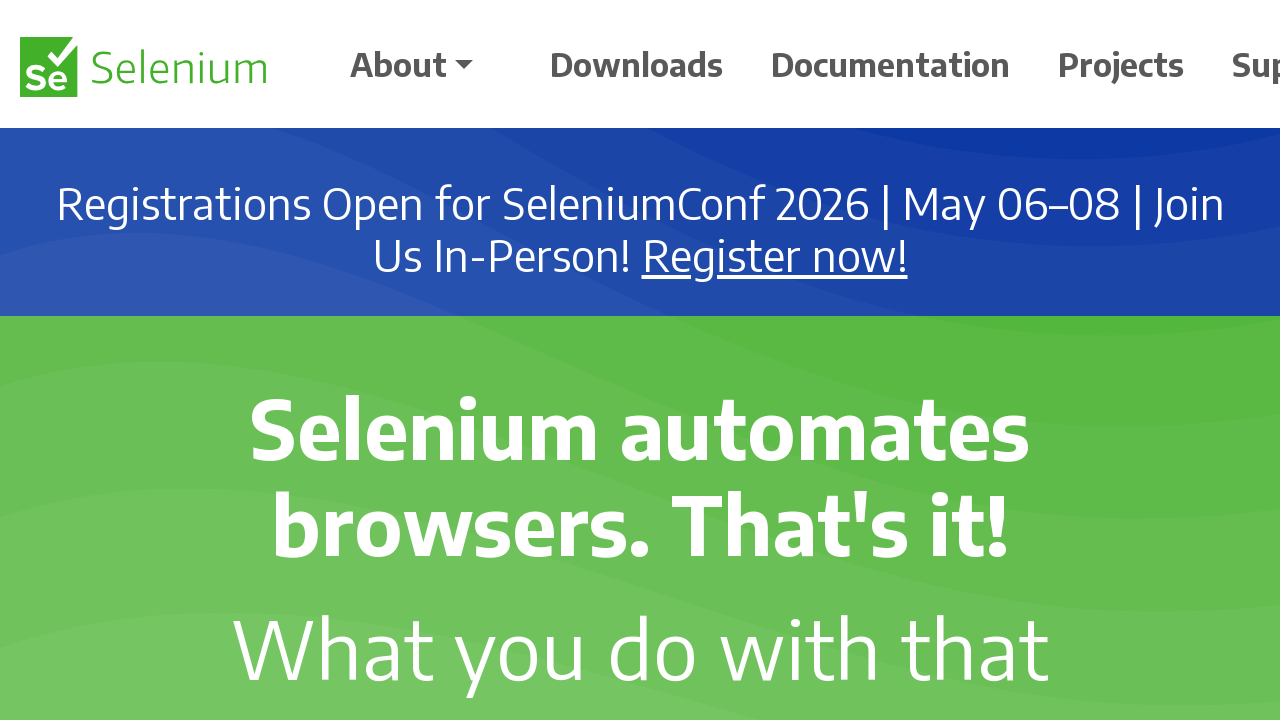

Waited 2 seconds to observe 200% zoom effect
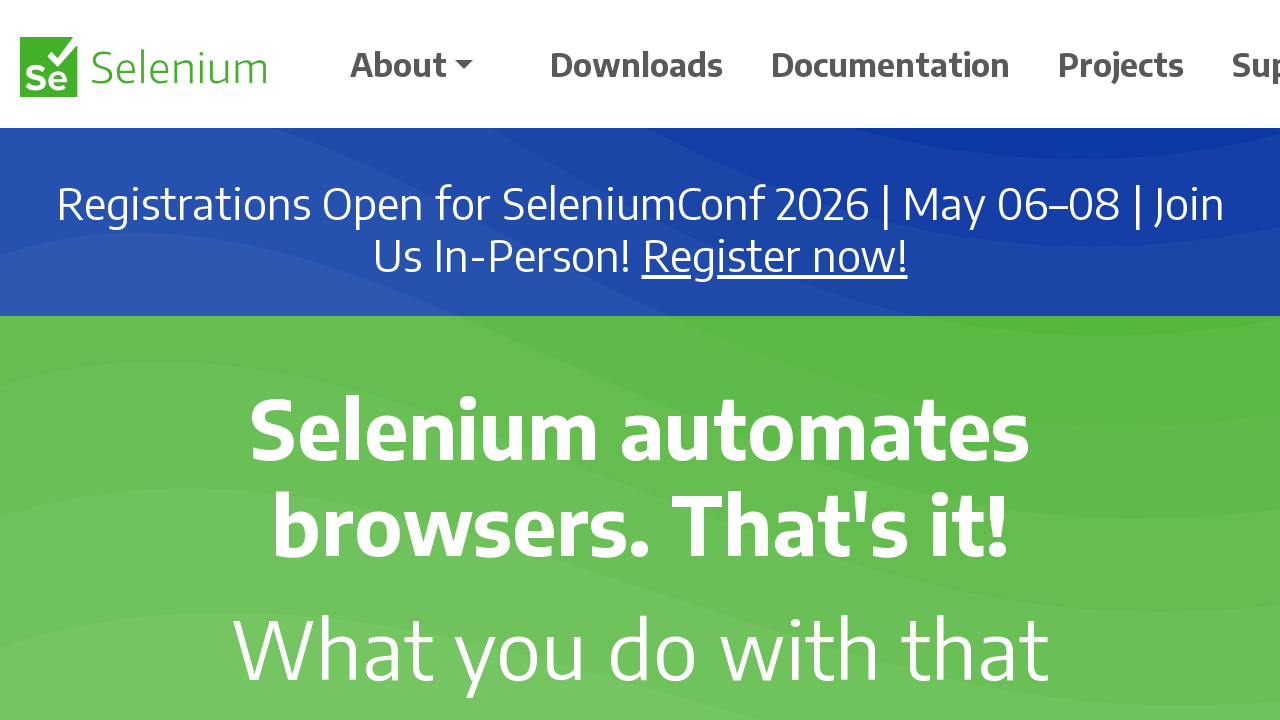

Reset page zoom to 100%
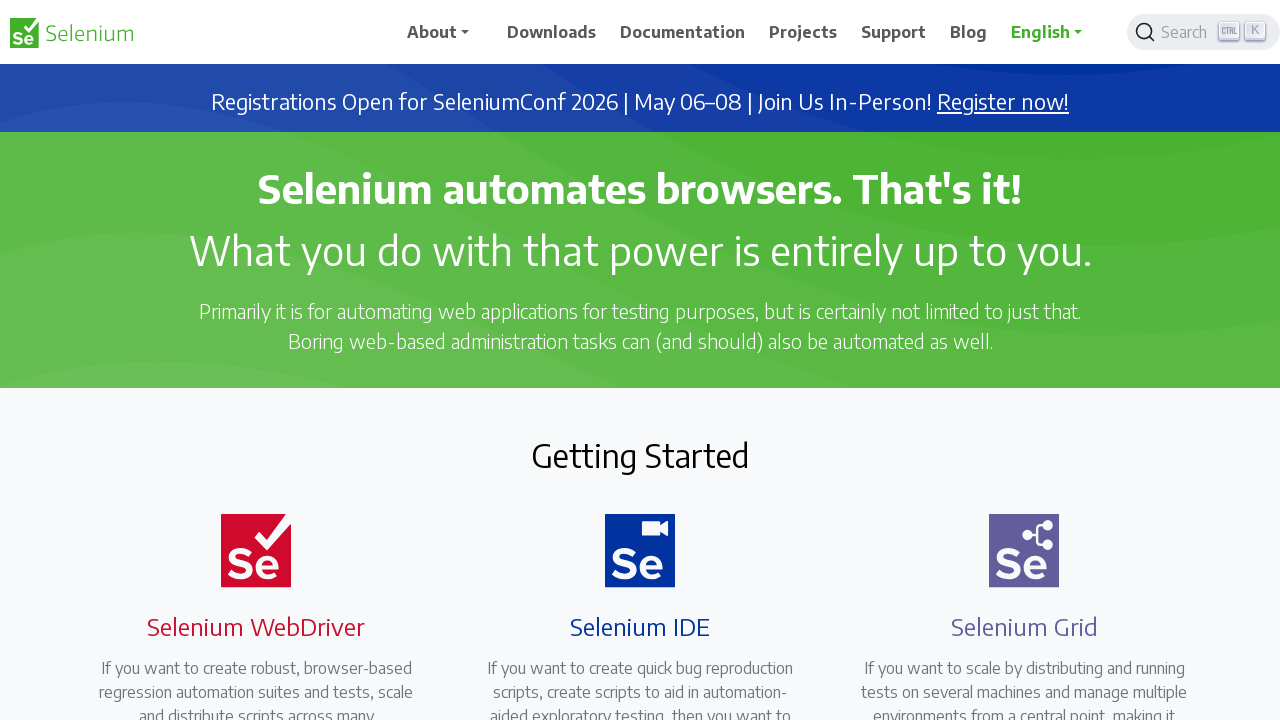

Waited 2 seconds to observe final 100% zoom level
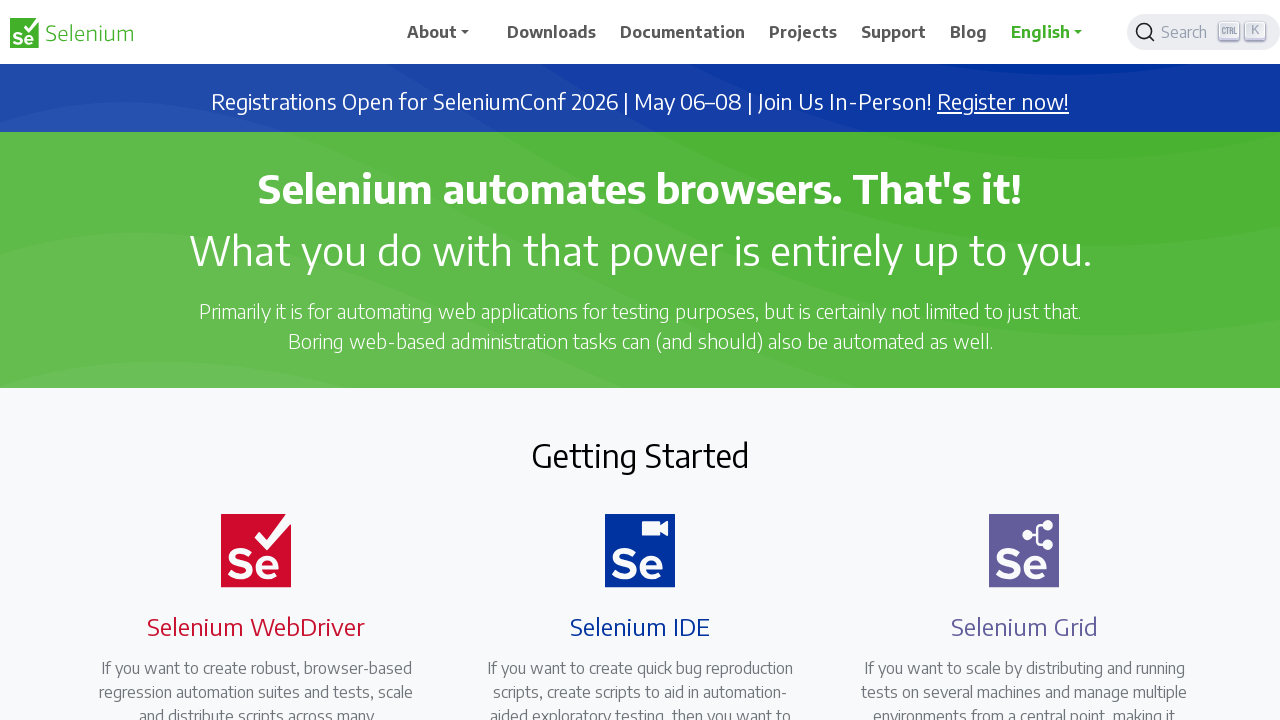

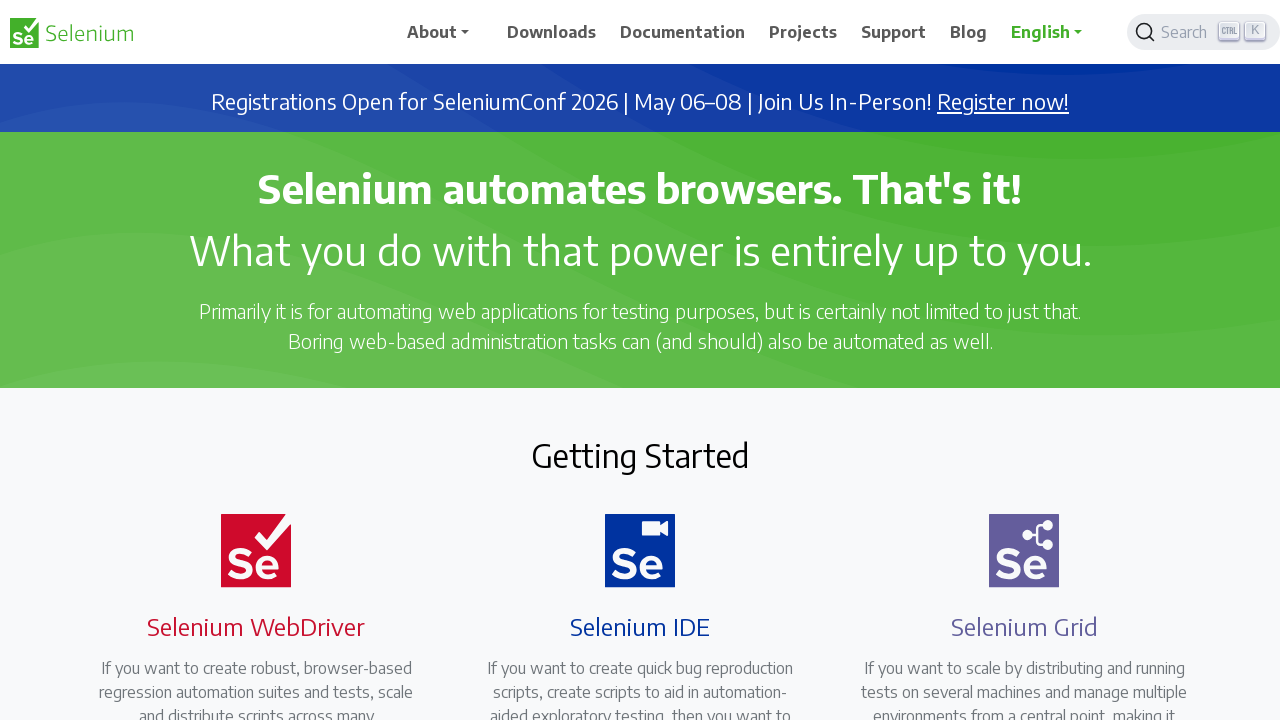